Tests slider functionality by moving the slider control to a target value of 50 on the DemoQA slider demo page.

Starting URL: https://demoqa.com/slider

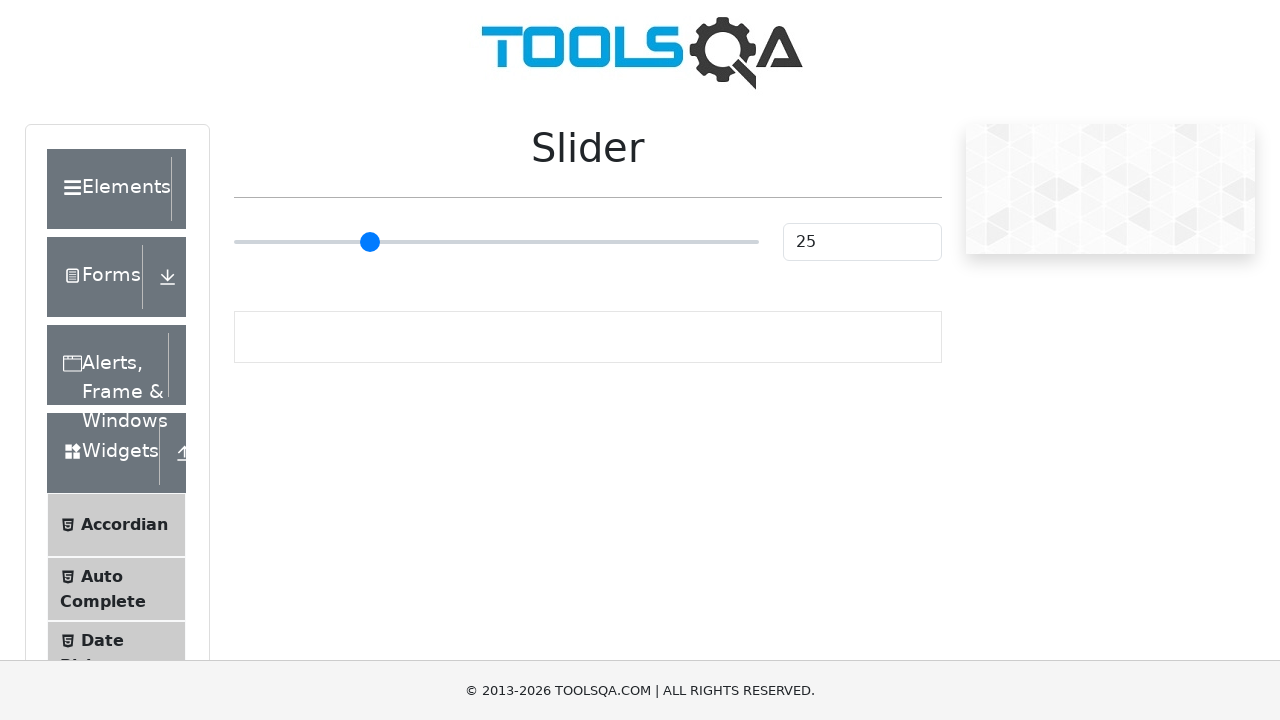

Slider element became visible
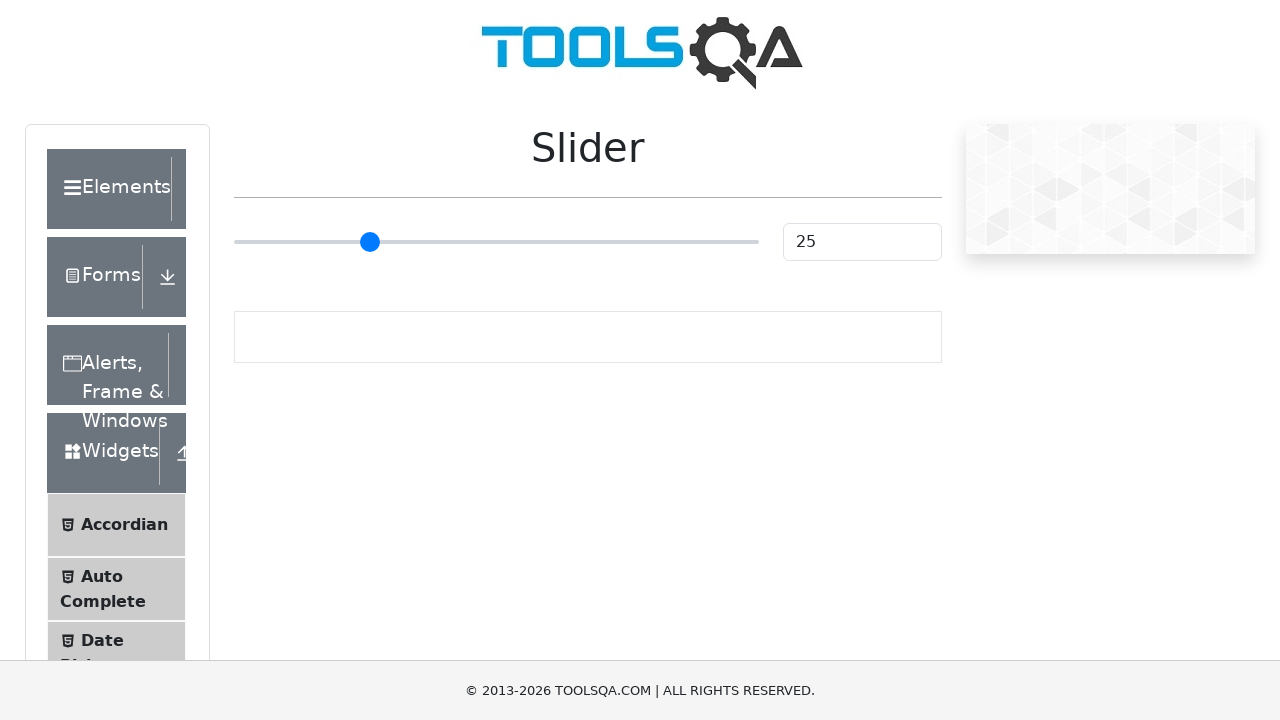

Retrieved slider bounding box coordinates
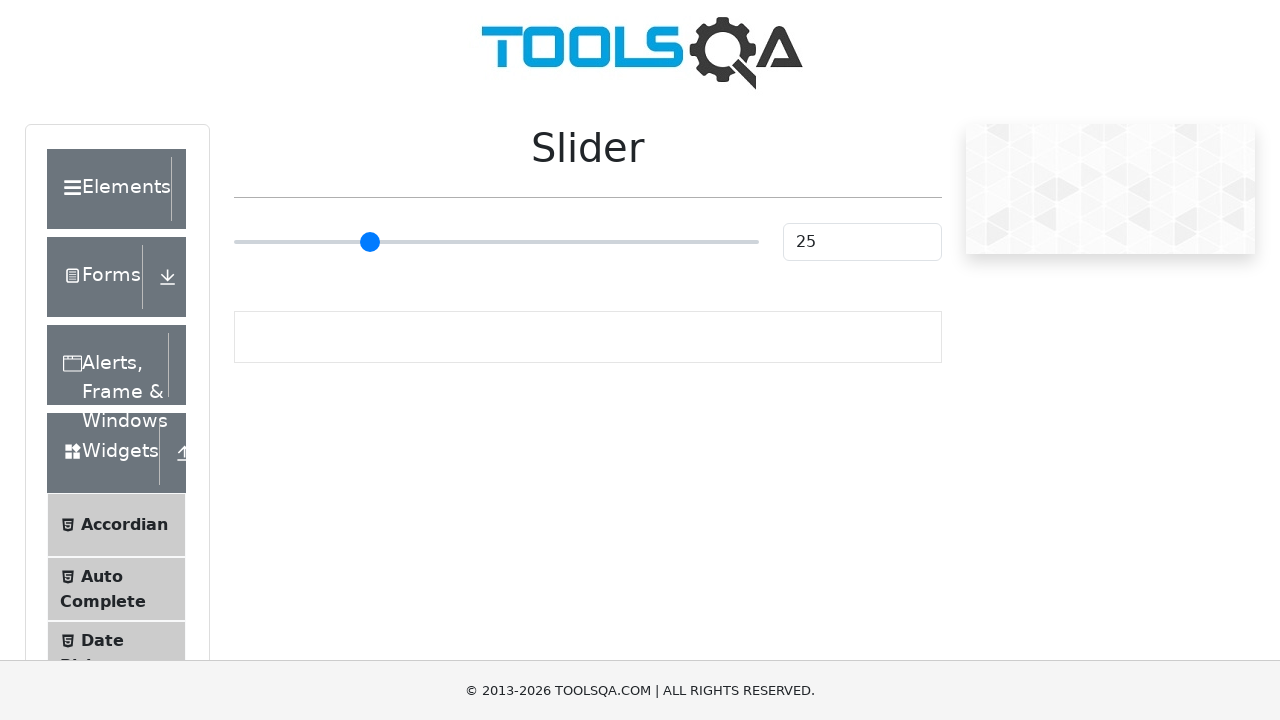

Calculated target position for slider value 50
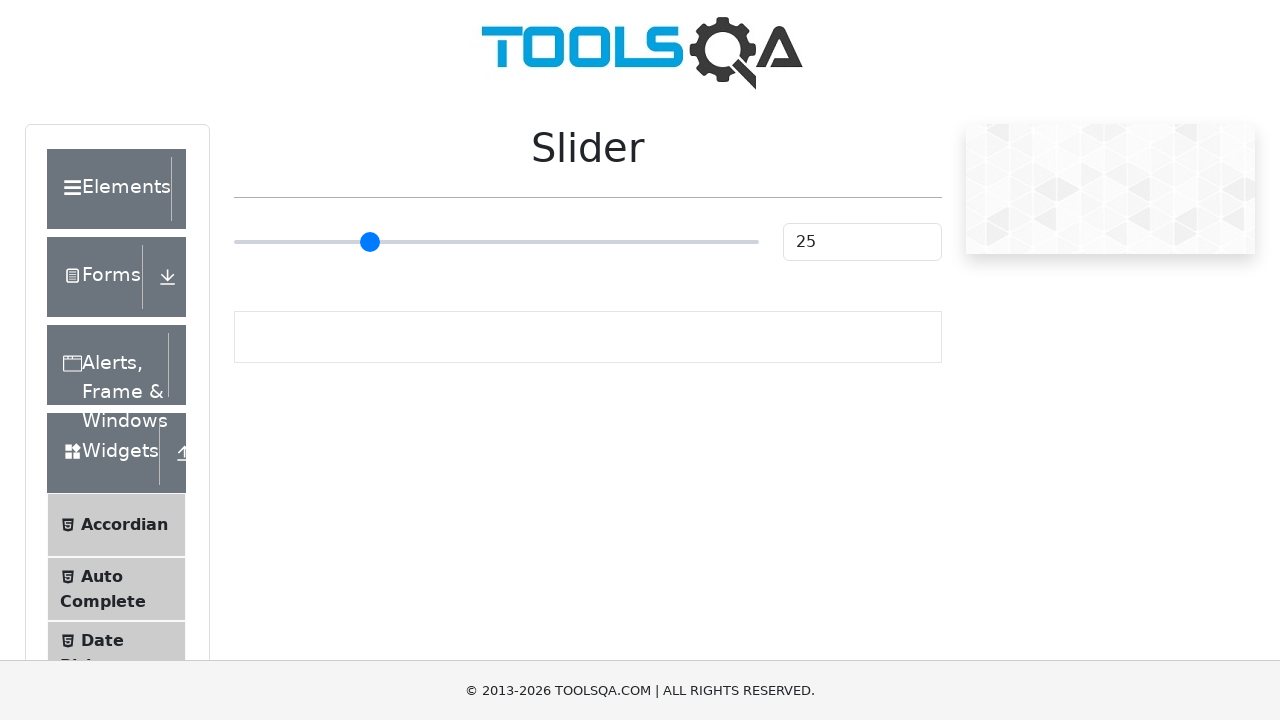

Clicked on slider element at (496, 242) on input[type='range']
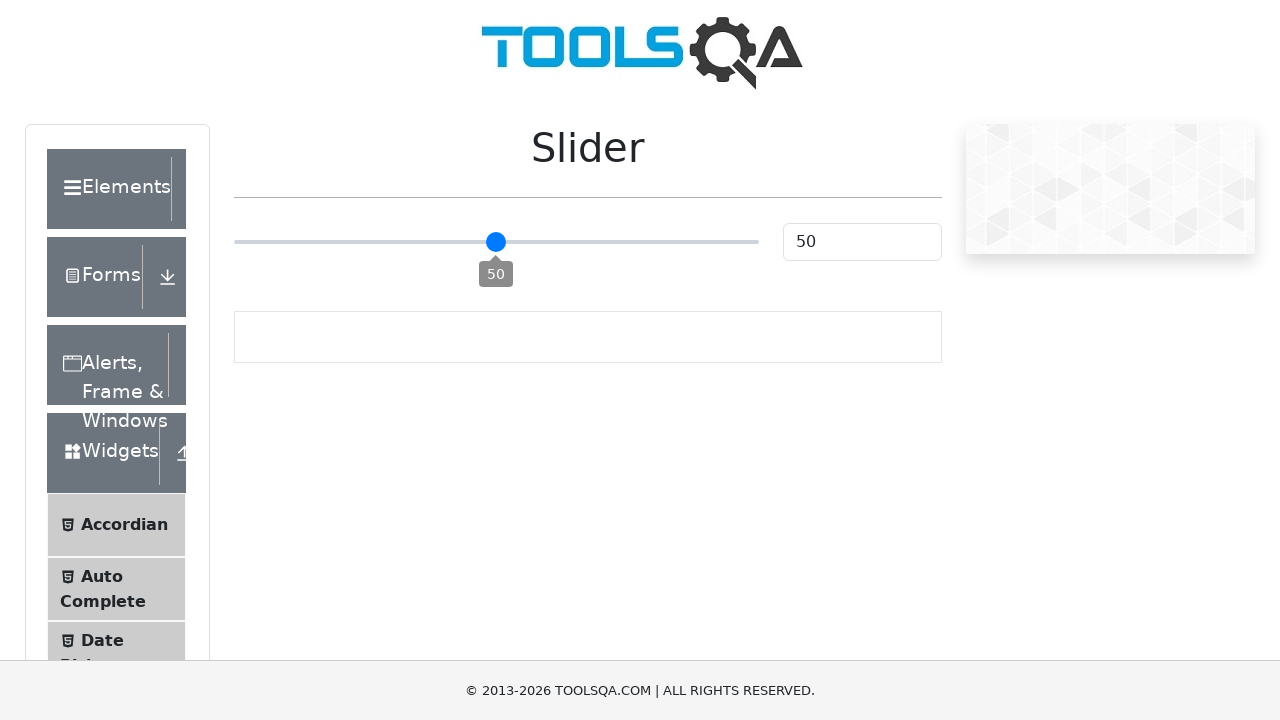

Moved mouse to target slider position at (496, 242)
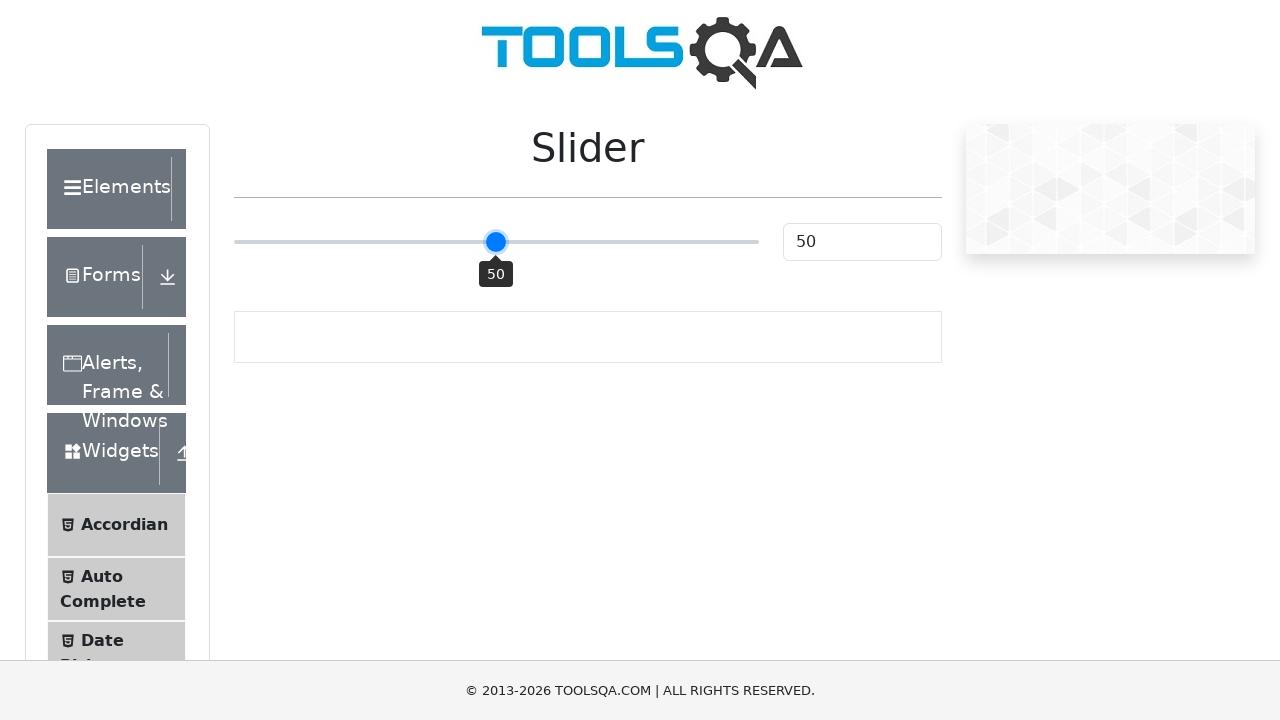

Pressed mouse button down at (496, 242)
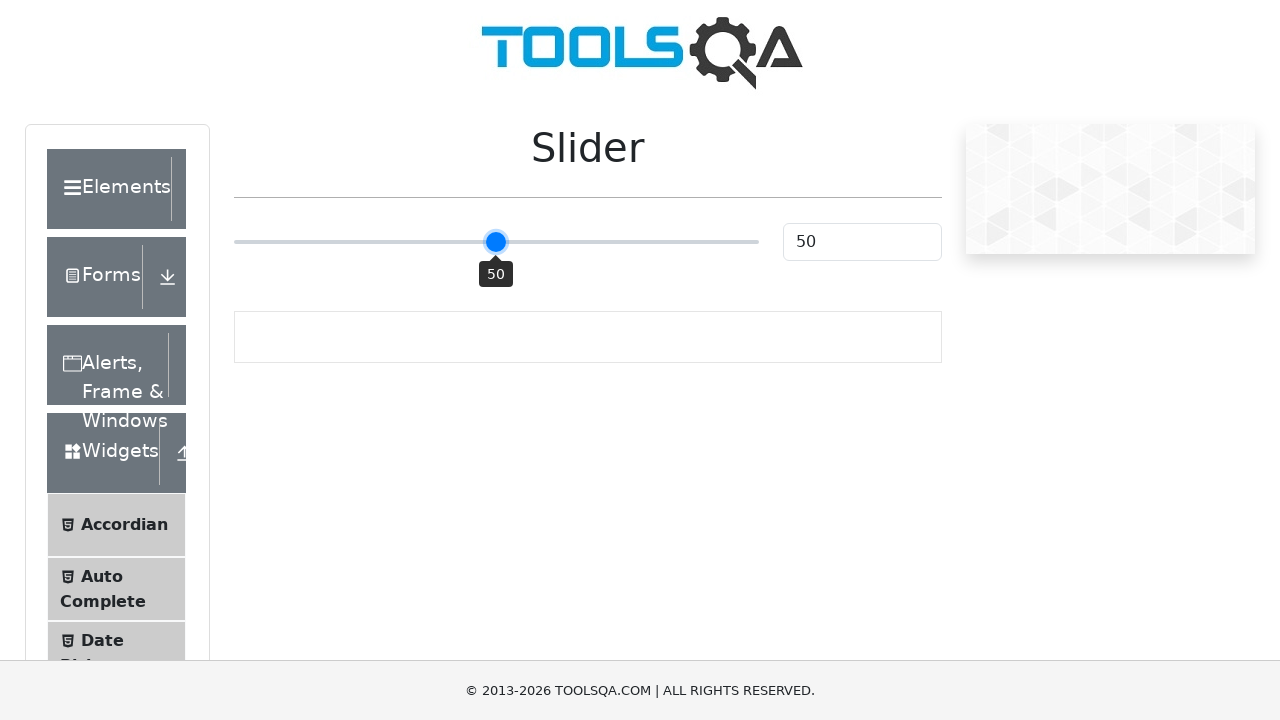

Released mouse button to complete drag at (496, 242)
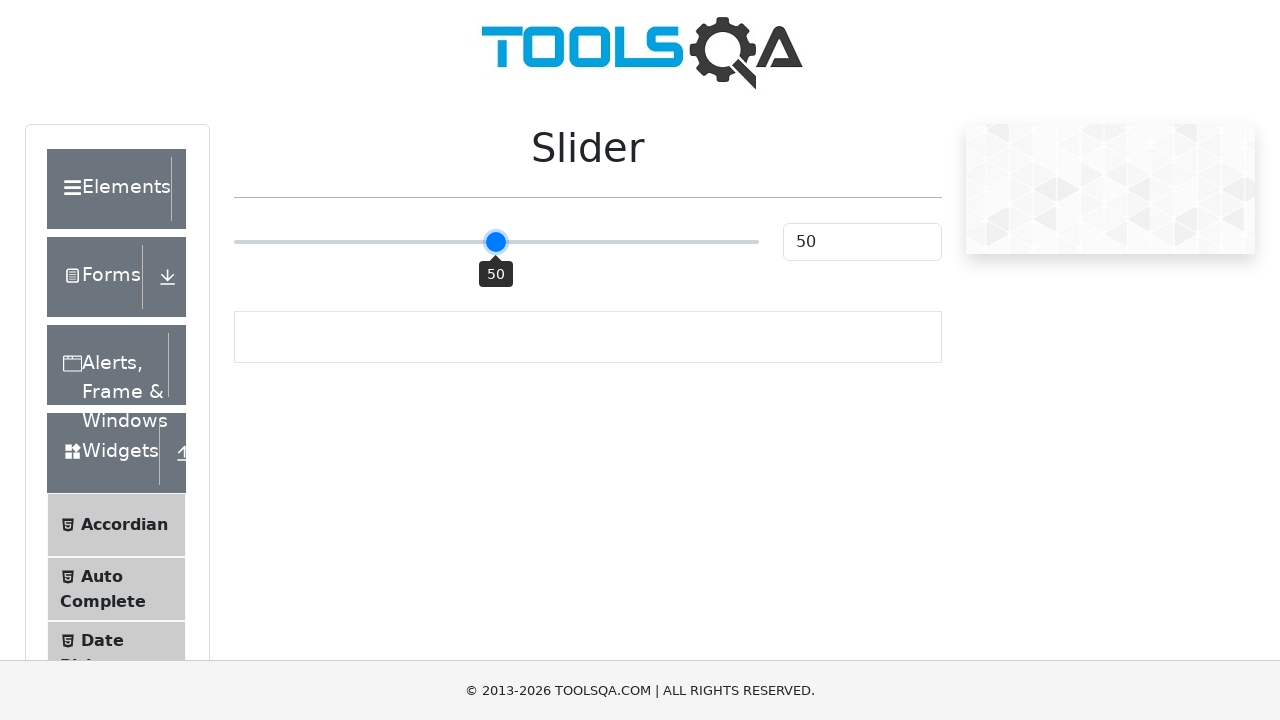

Set slider value to 50 using JavaScript and triggered input/change events
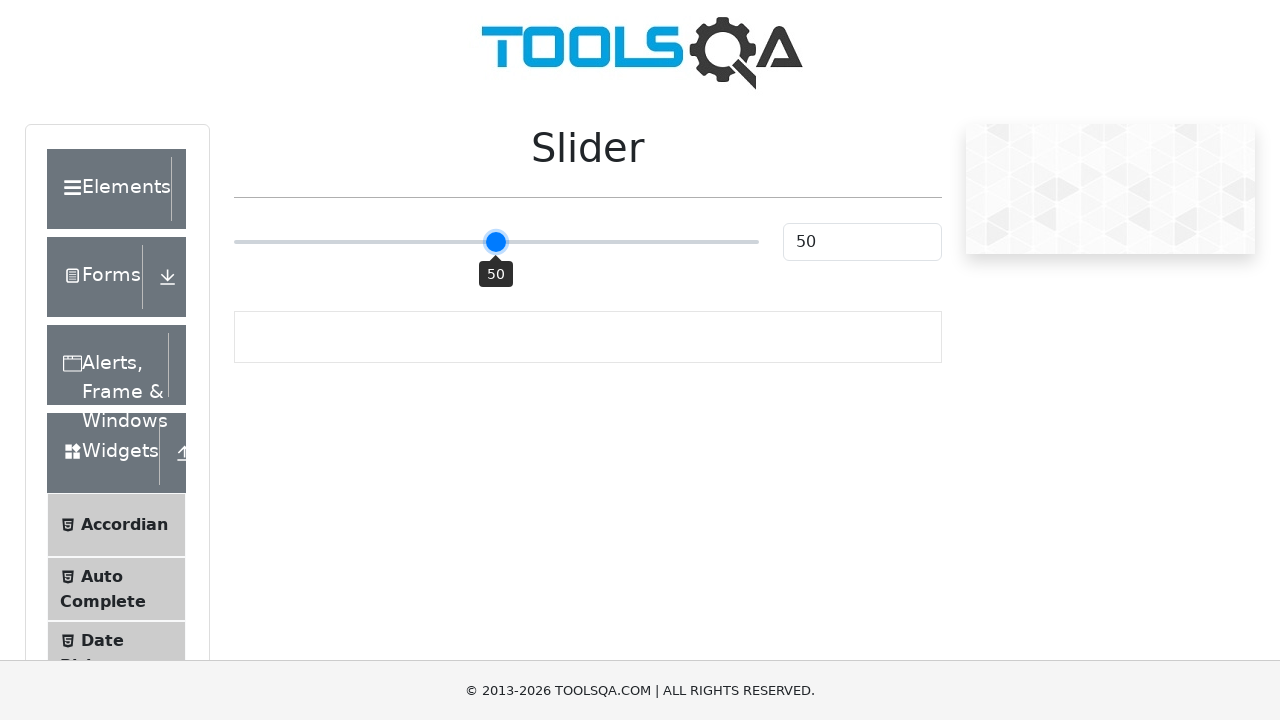

Verified slider value display shows 50
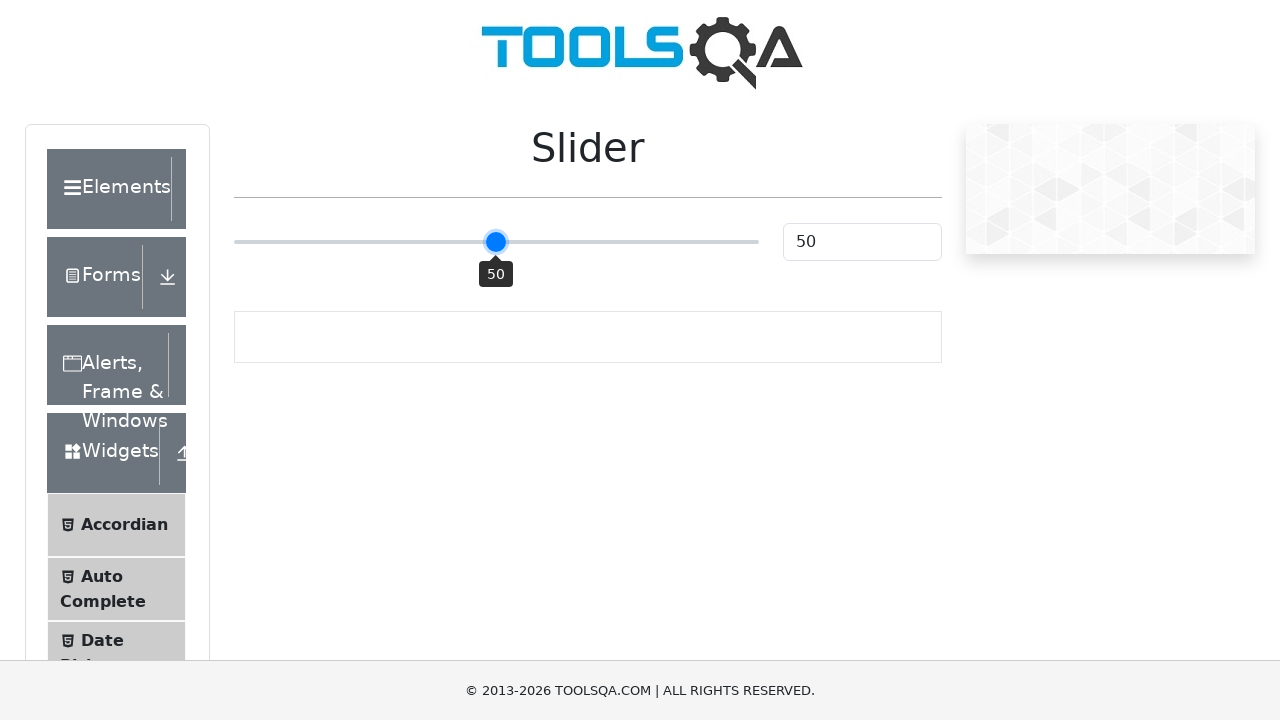

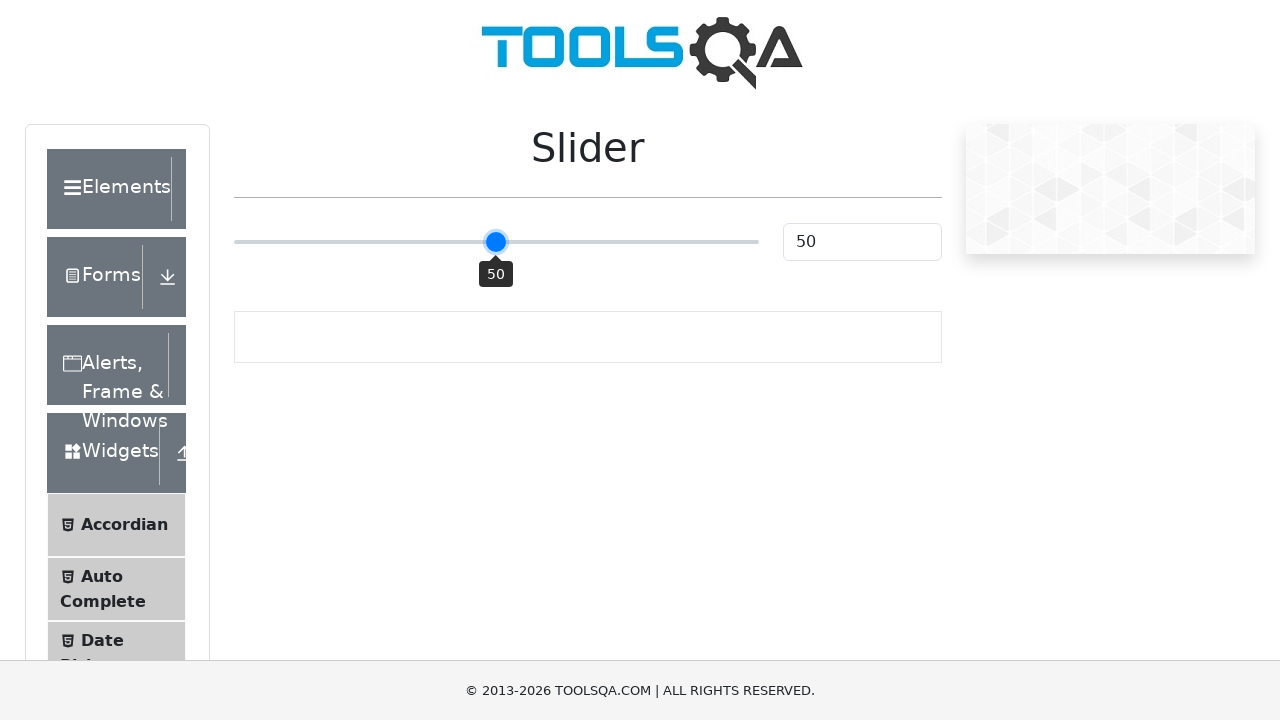